Tests working with multiple browser windows using a more resilient approach by storing window references before and after clicking the link, then switching between windows to verify their titles.

Starting URL: https://the-internet.herokuapp.com/windows

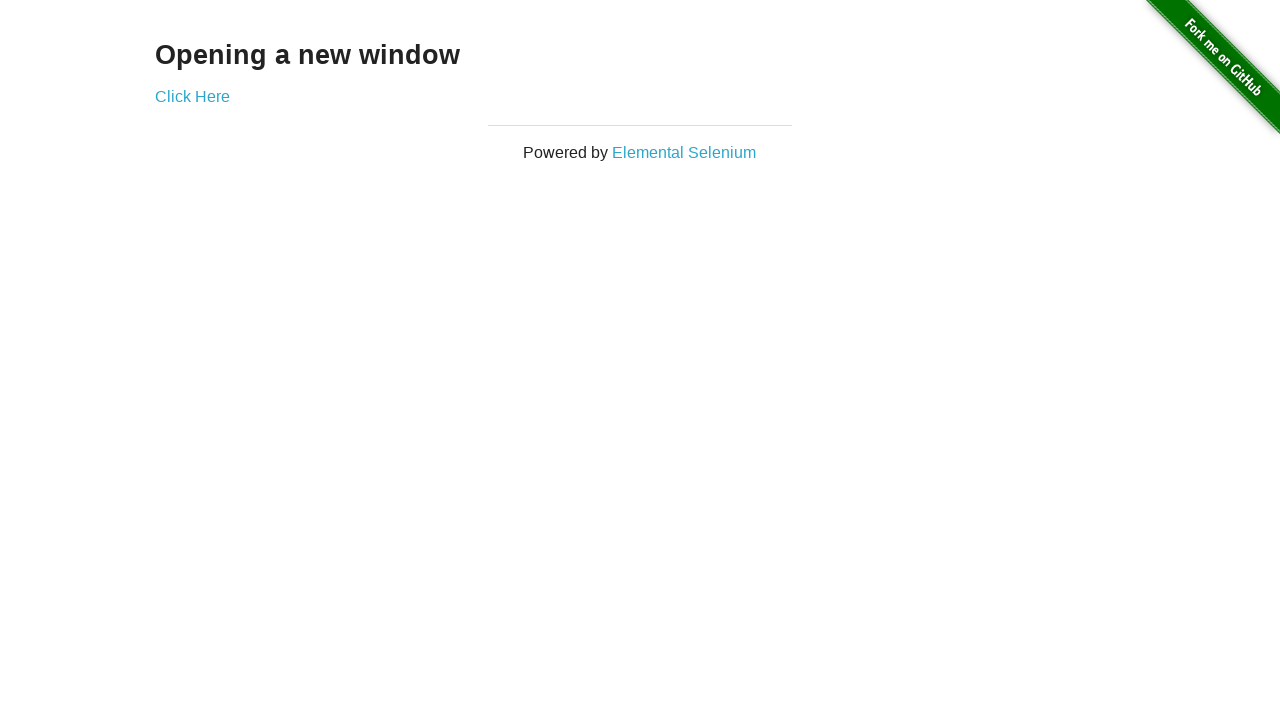

Clicked link to open new window at (192, 96) on .example a
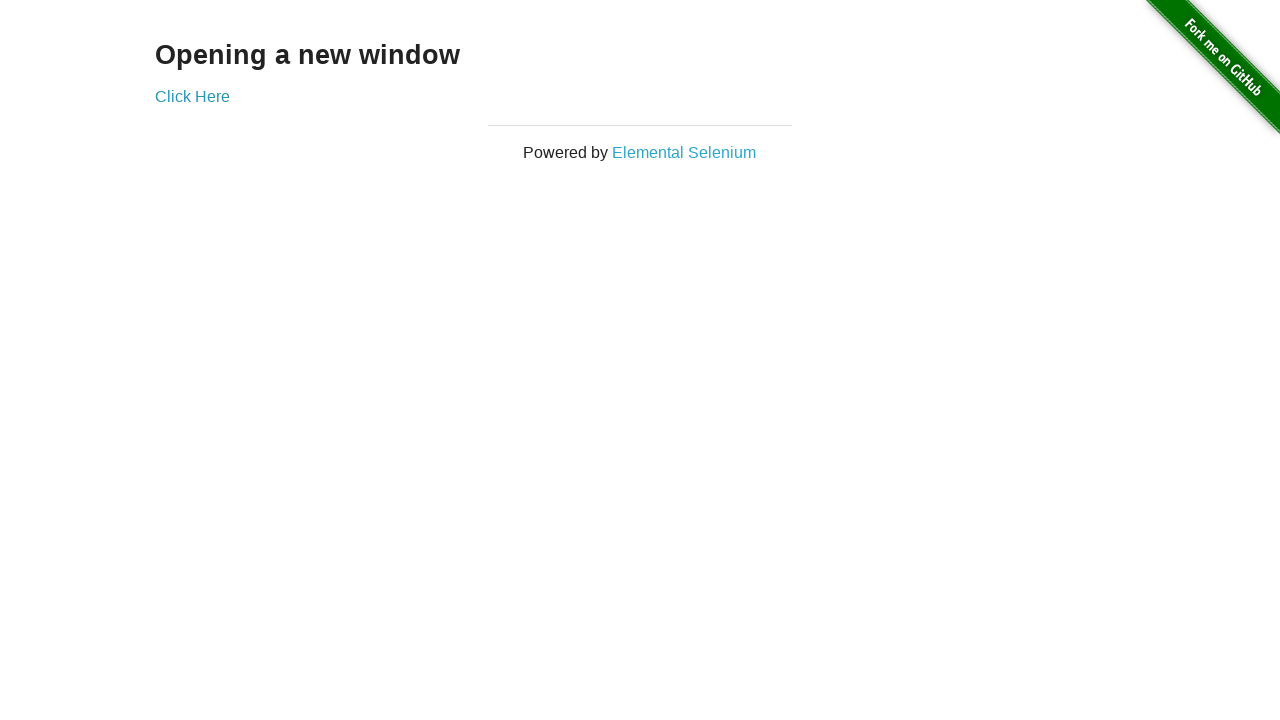

New page window reference captured
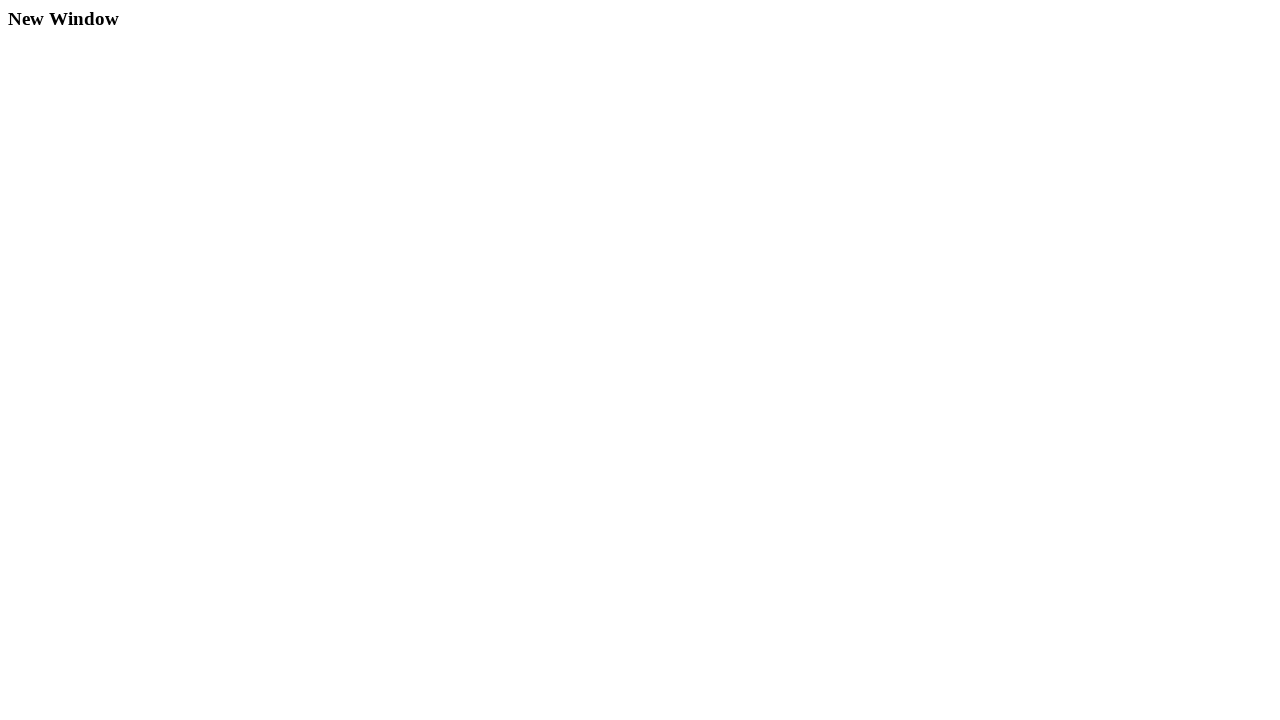

New page finished loading
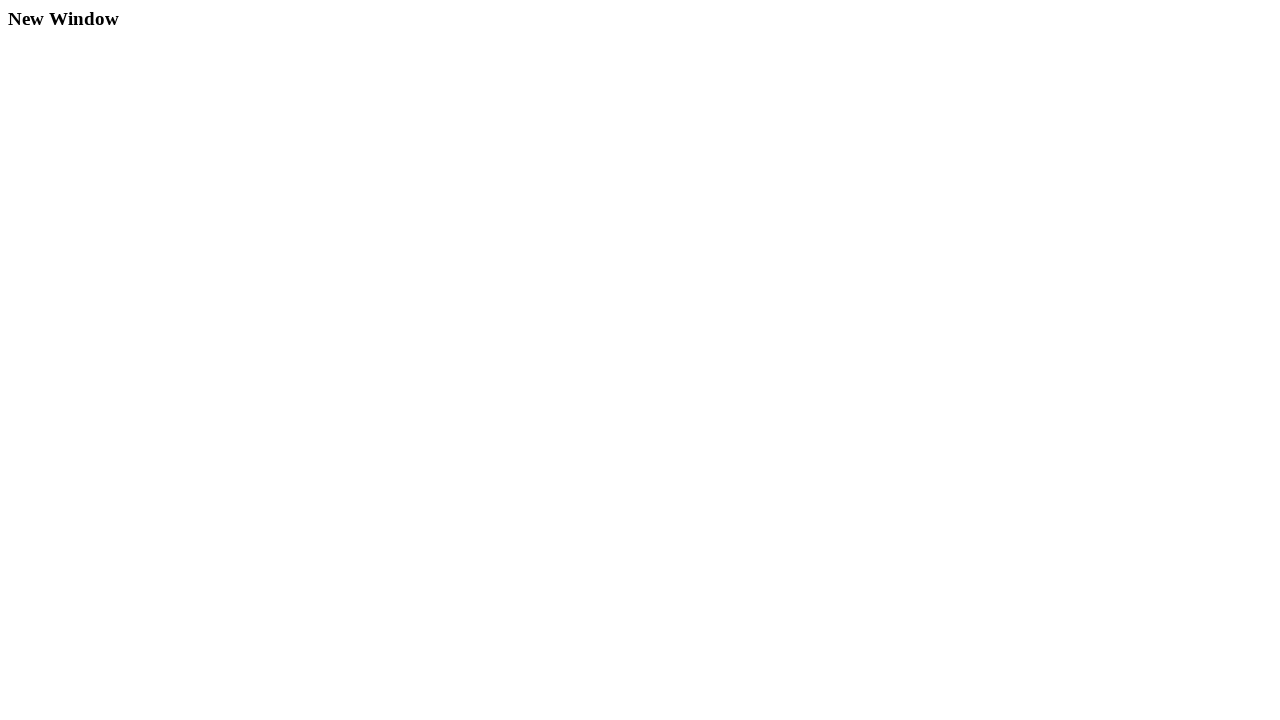

Verified original page title is 'The Internet'
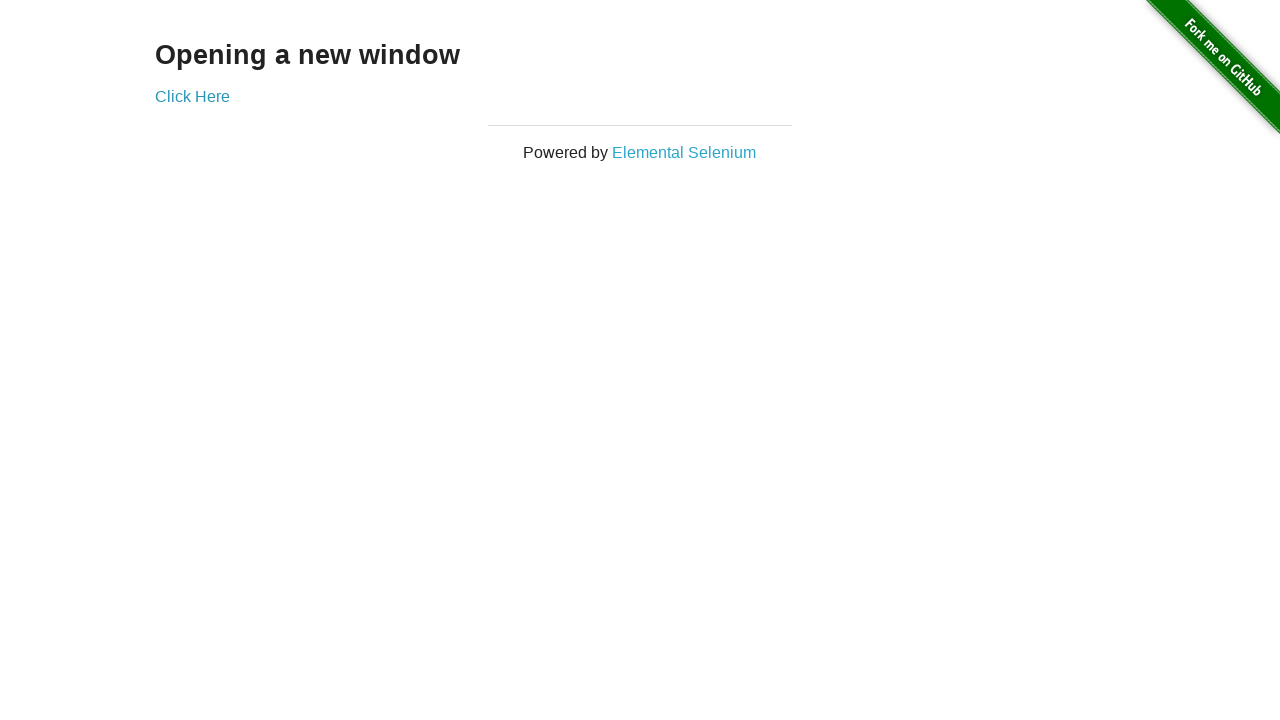

Verified new window title is 'New Window'
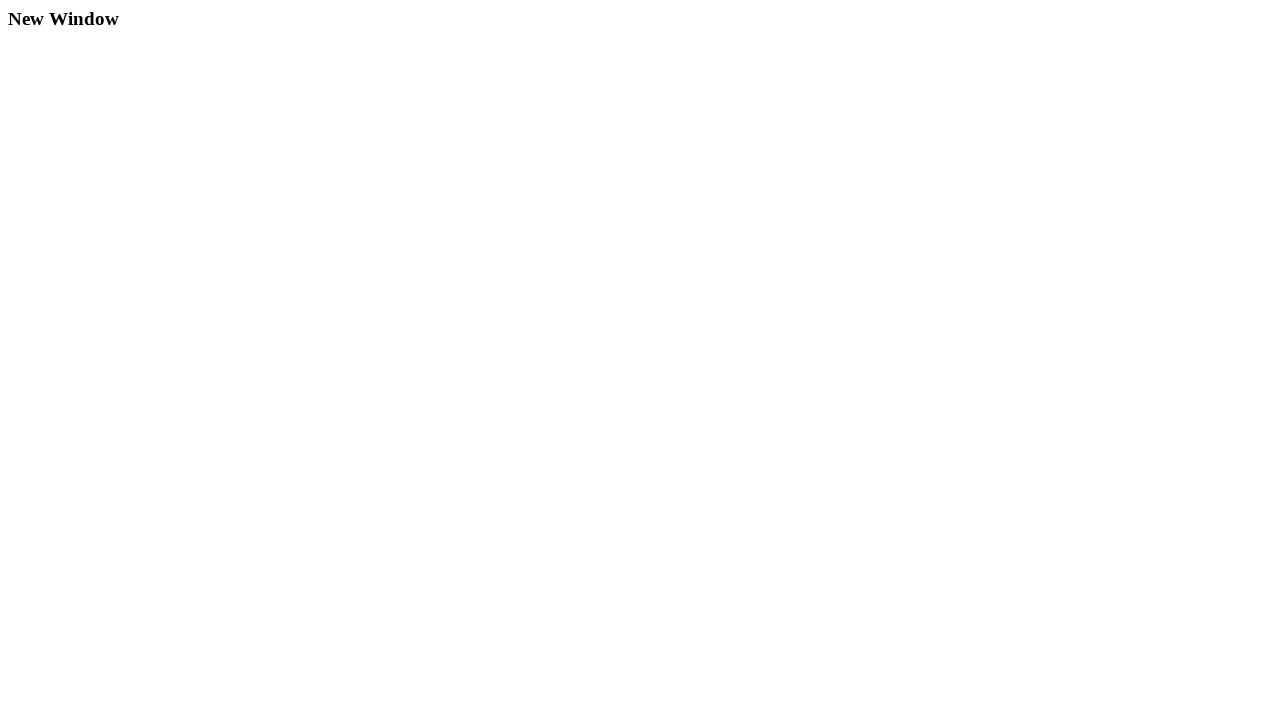

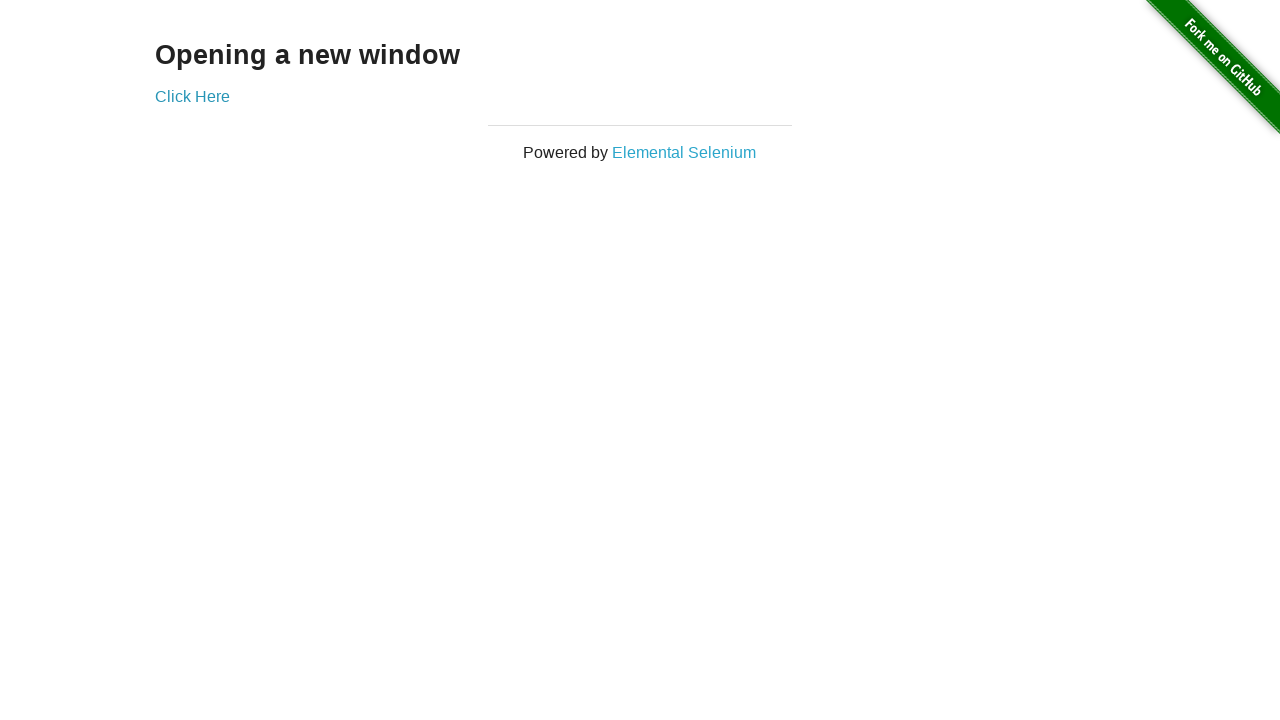